Tests dynamic loading Example 2 where an element is rendered after the fact, and verifies "Hello World!" text appears after clicking Start

Starting URL: https://the-internet.herokuapp.com

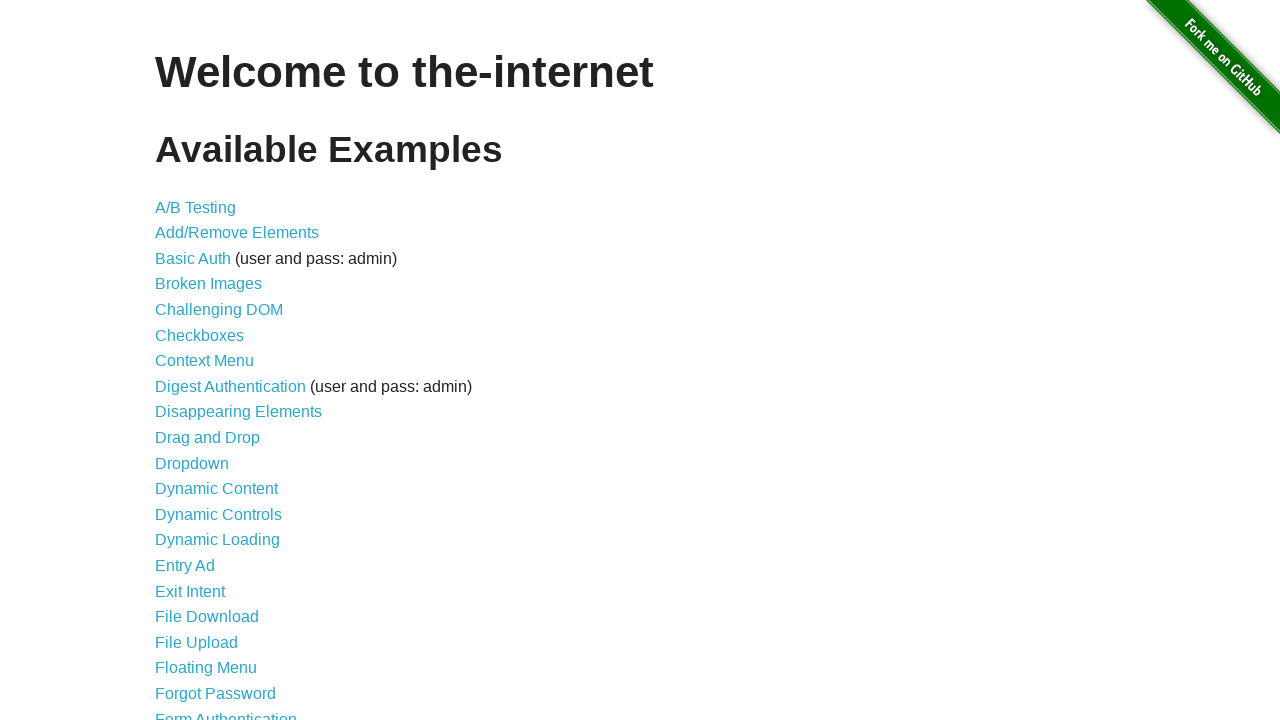

Clicked on Dynamic Loading link at (218, 540) on text=Dynamic Loading
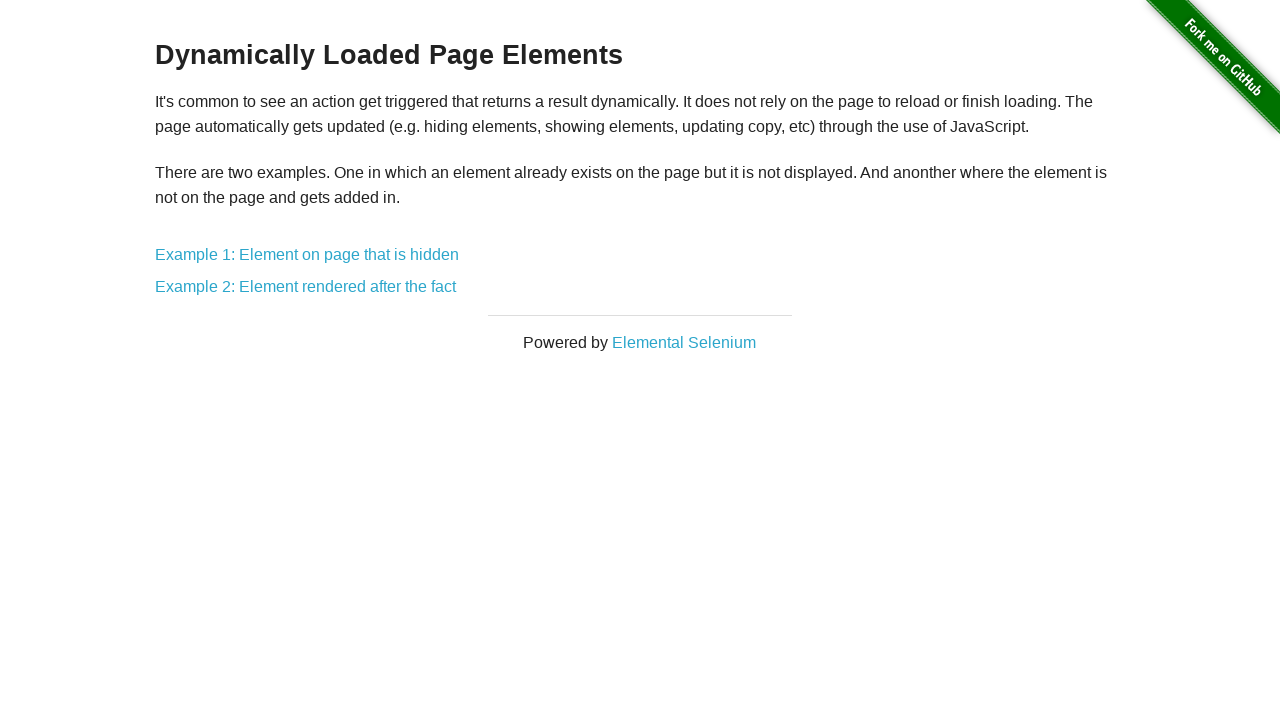

Clicked on Example 2: Element rendered after the fact link at (306, 287) on text=Example 2: Element rendered after the fact
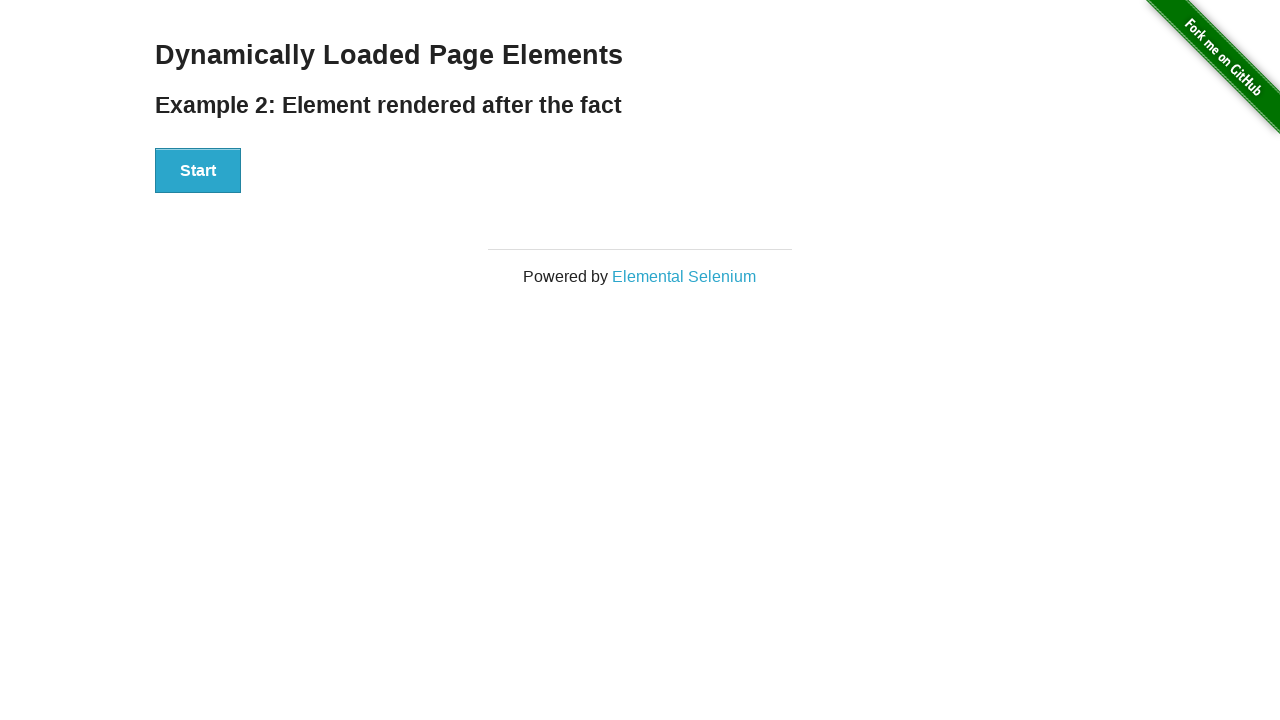

Clicked the Start button at (198, 171) on #start > button
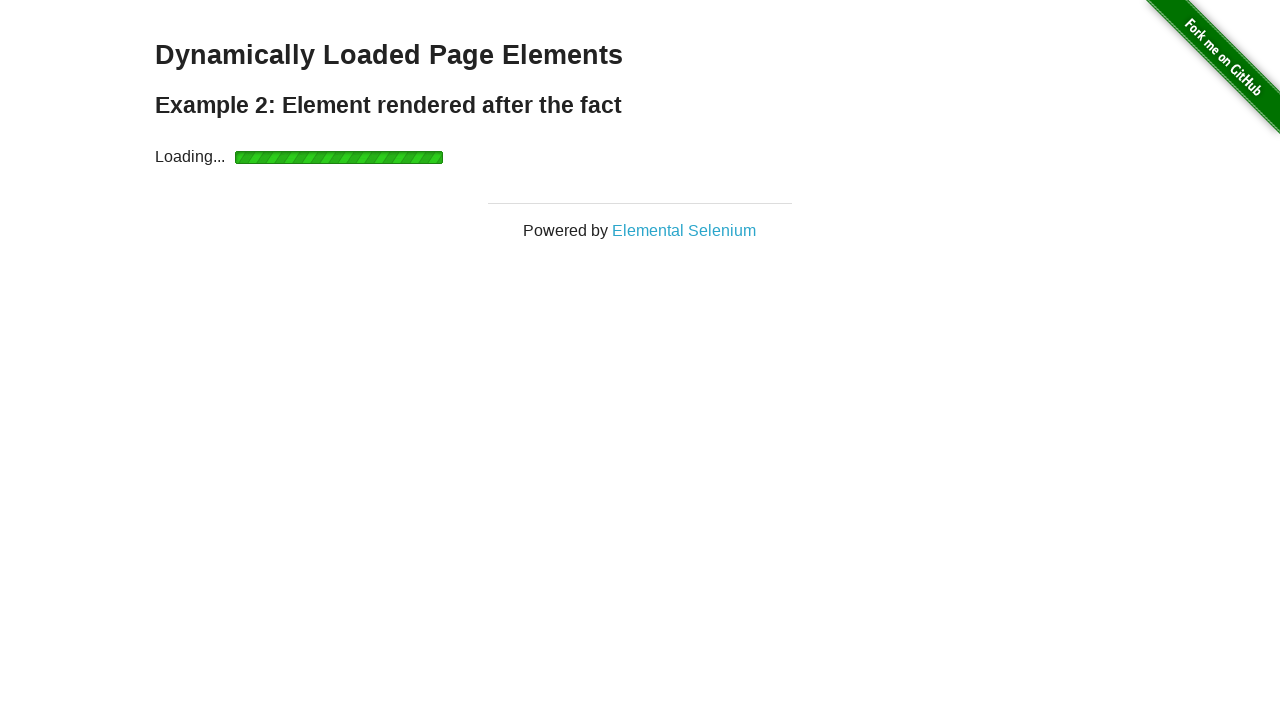

Hello World heading element loaded
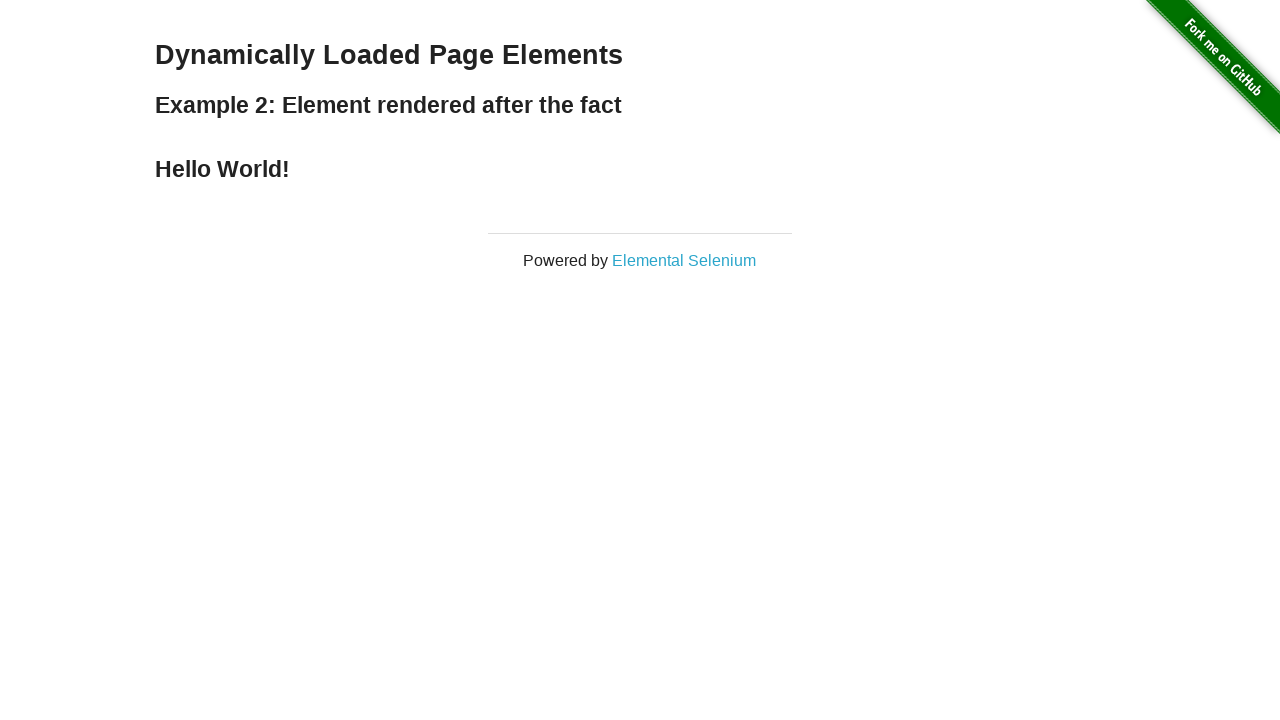

Verified 'Hello World!' text appears in the heading
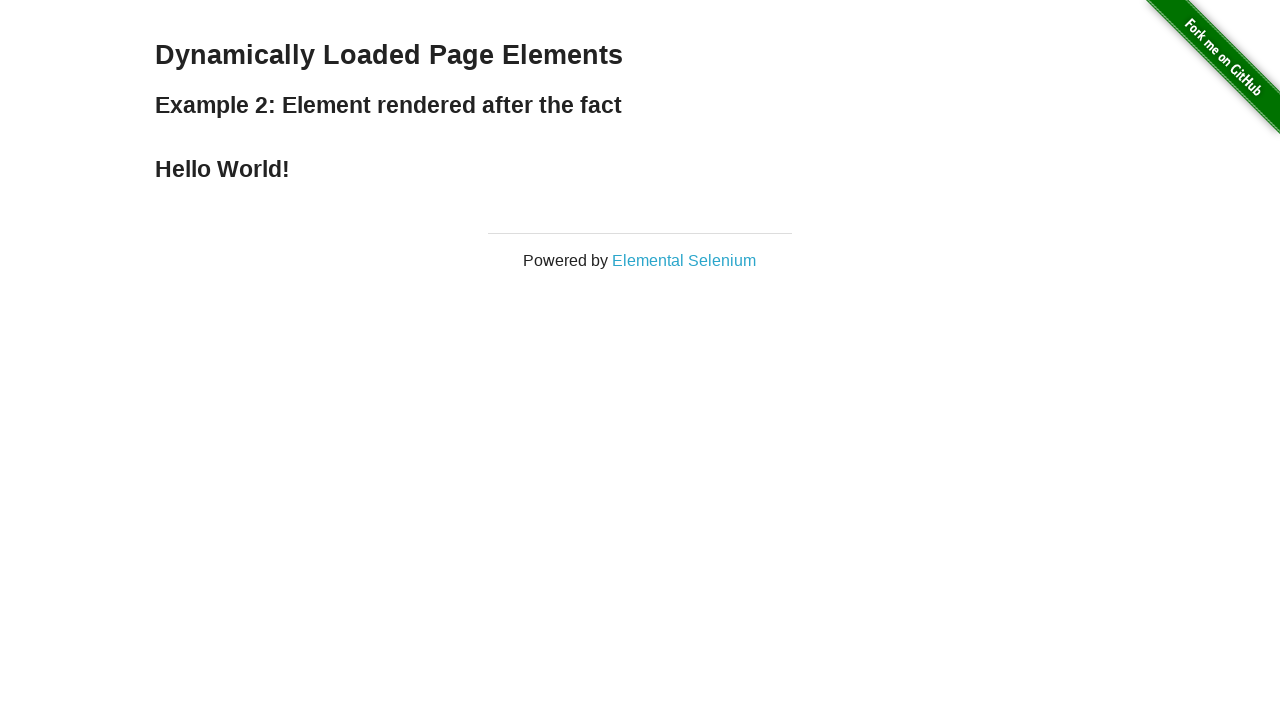

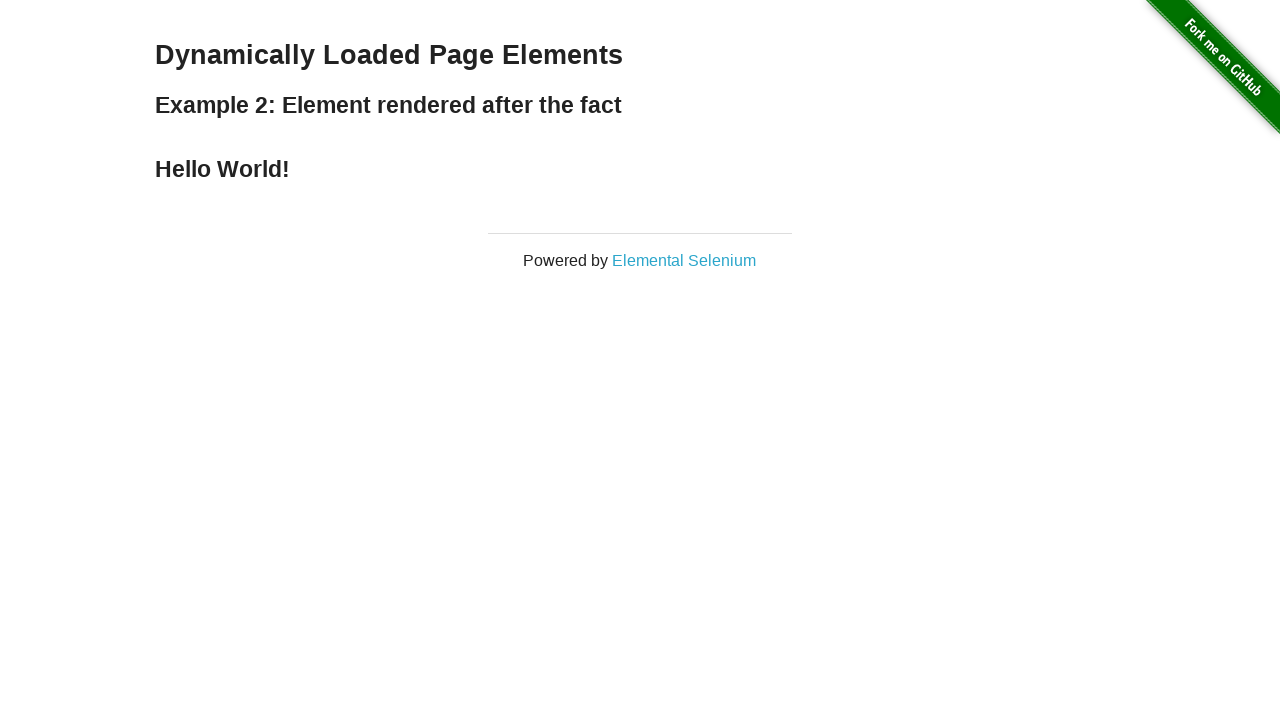